Tests the e-commerce category navigation by expanding the "Shop by Category" menu, selecting a category, and verifying the category page loads correctly.

Starting URL: https://ecommerce-playground.lambdatest.io/

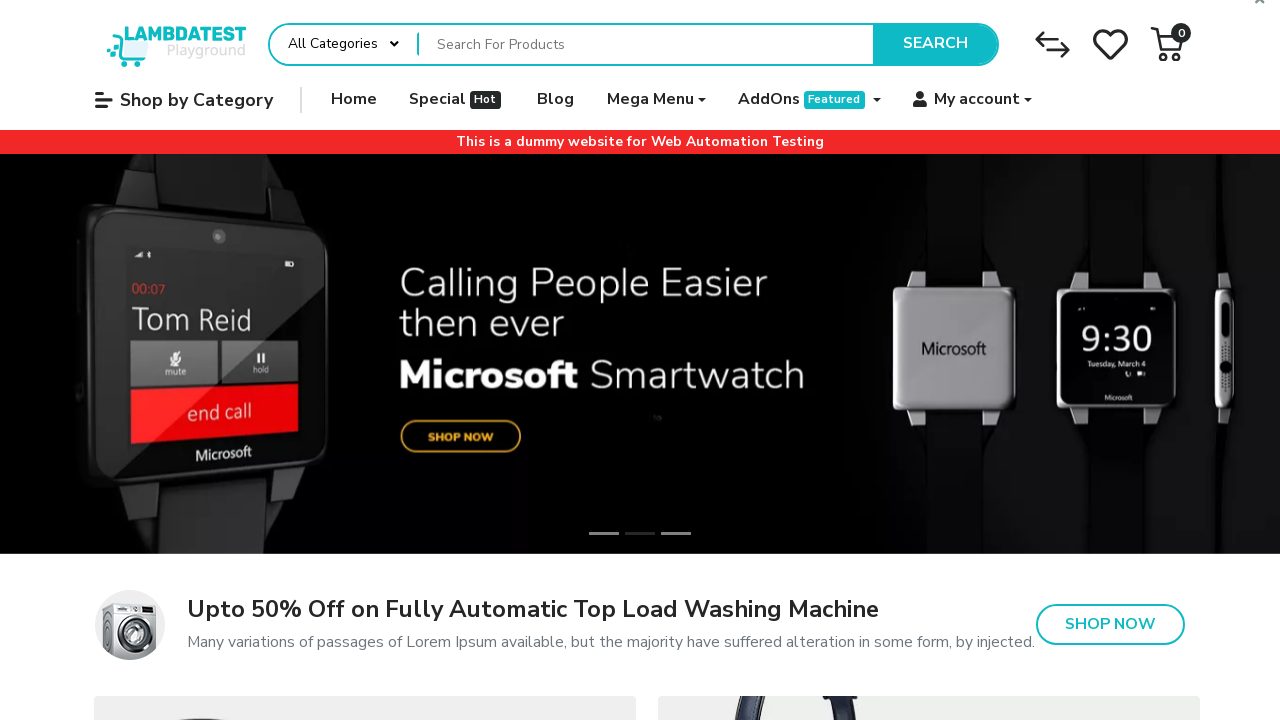

Clicked 'Shop by Category' menu to expand at (184, 100) on xpath=//a[normalize-space()='Shop by Category']
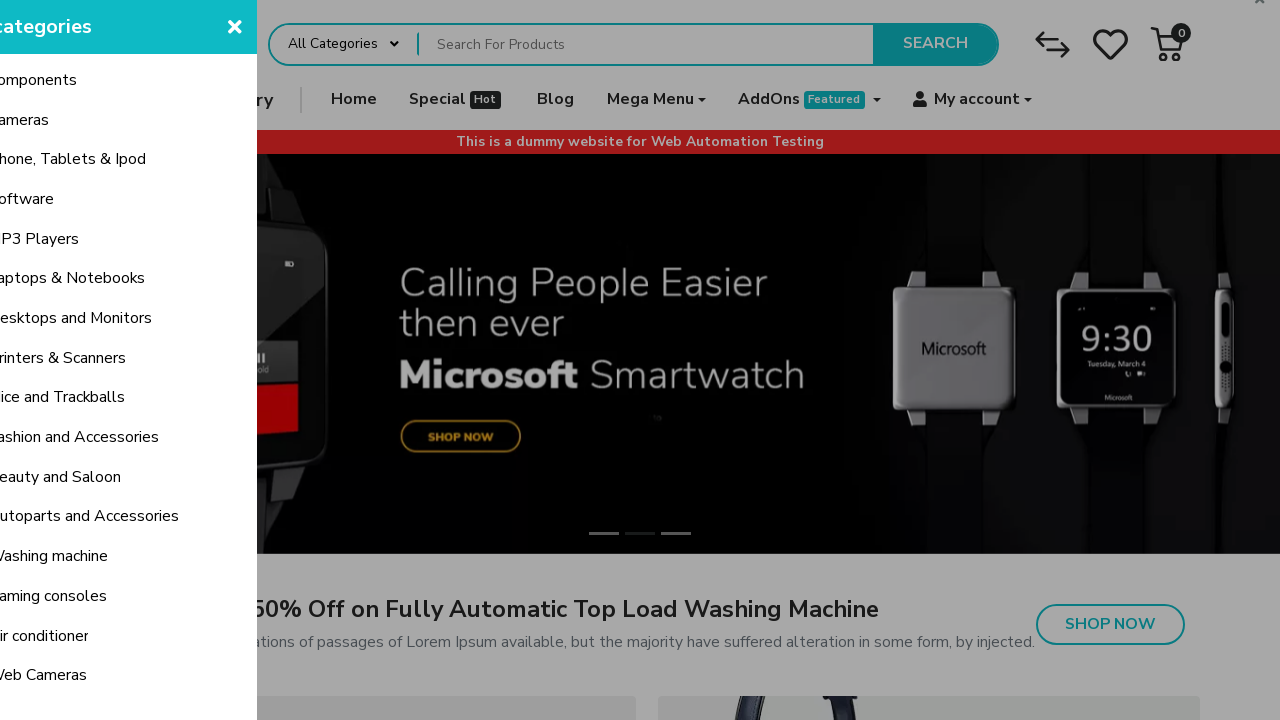

Category menu expanded and 'Top categories' section is visible
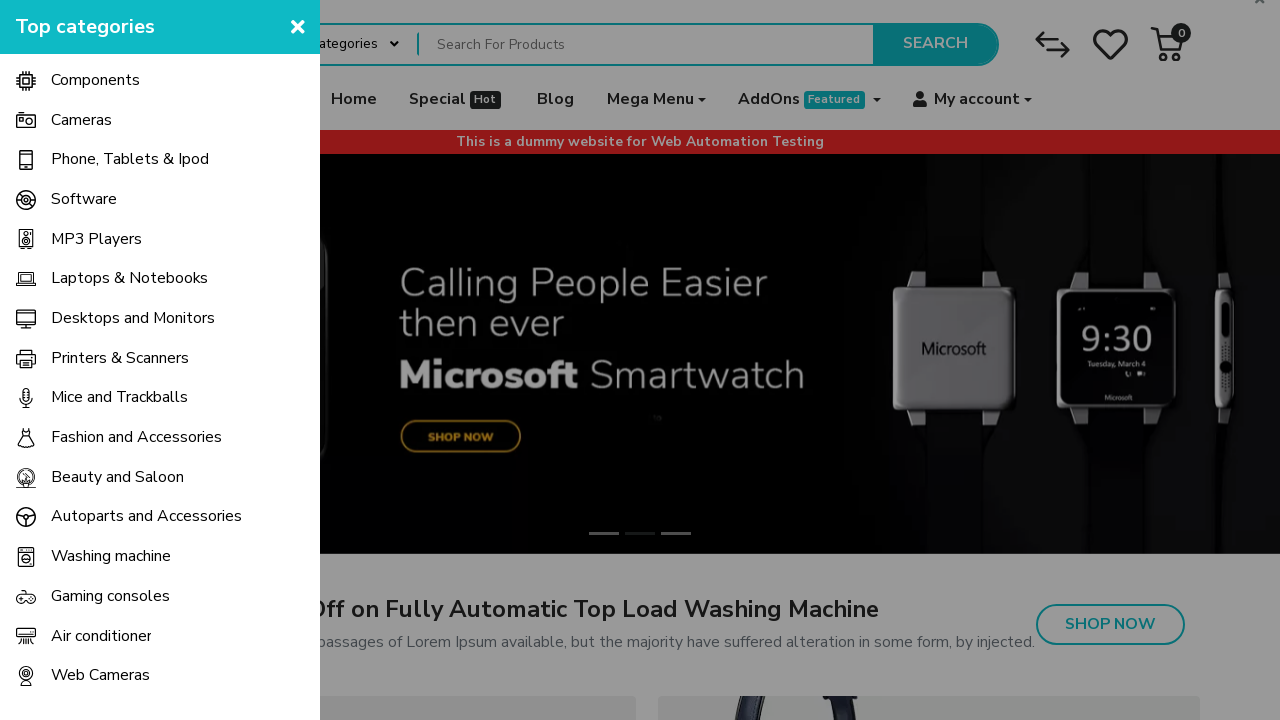

Selected 'Components' category from the menu at (95, 81) on //span[normalize-space()='Components']
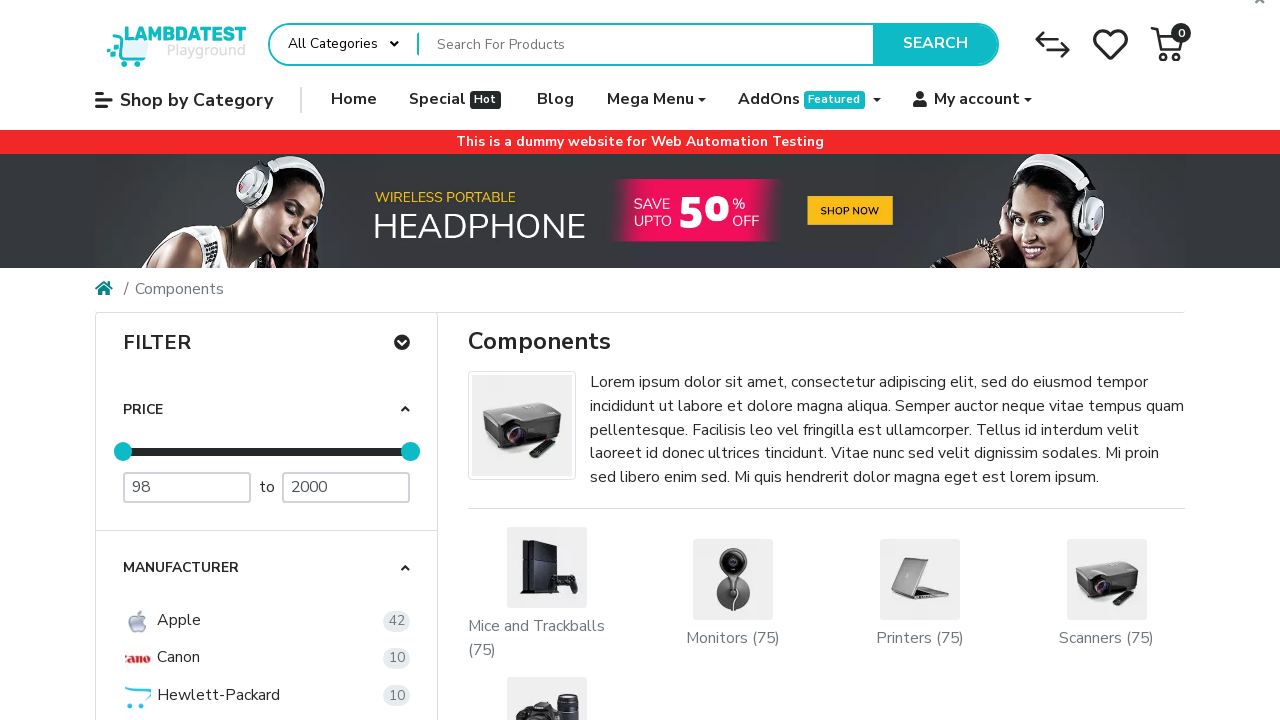

Category page loaded successfully with filter section visible
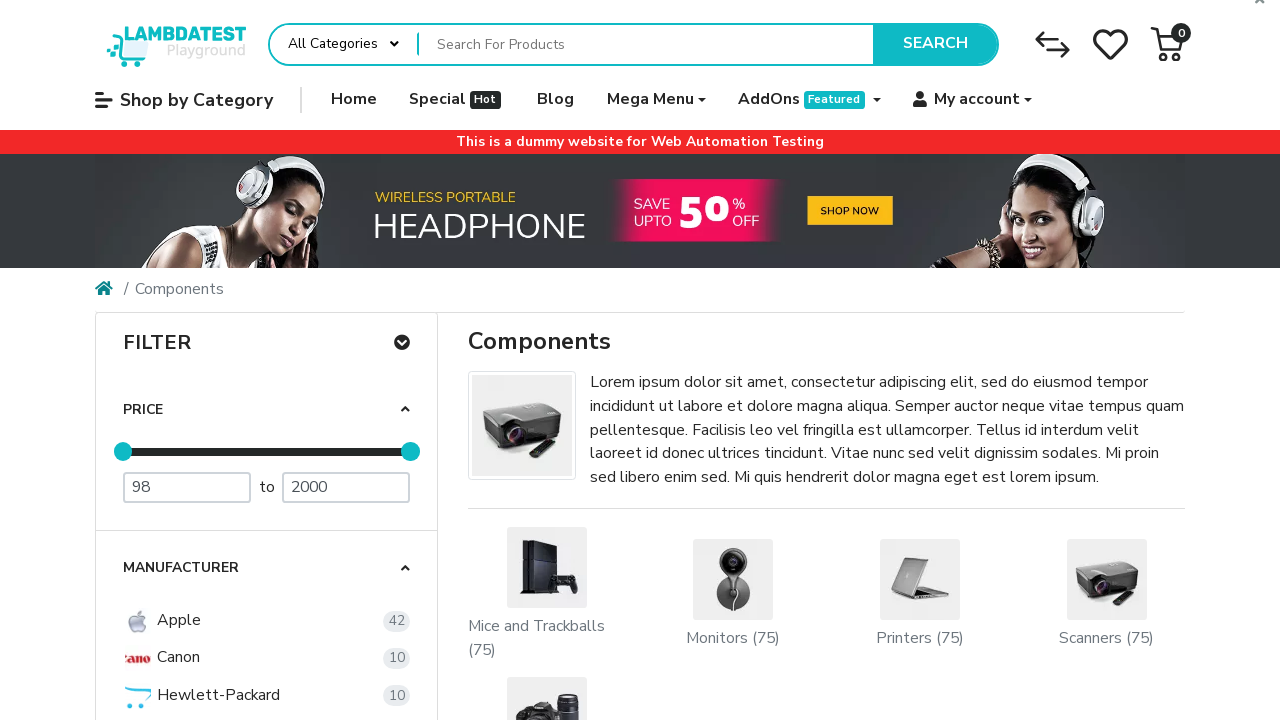

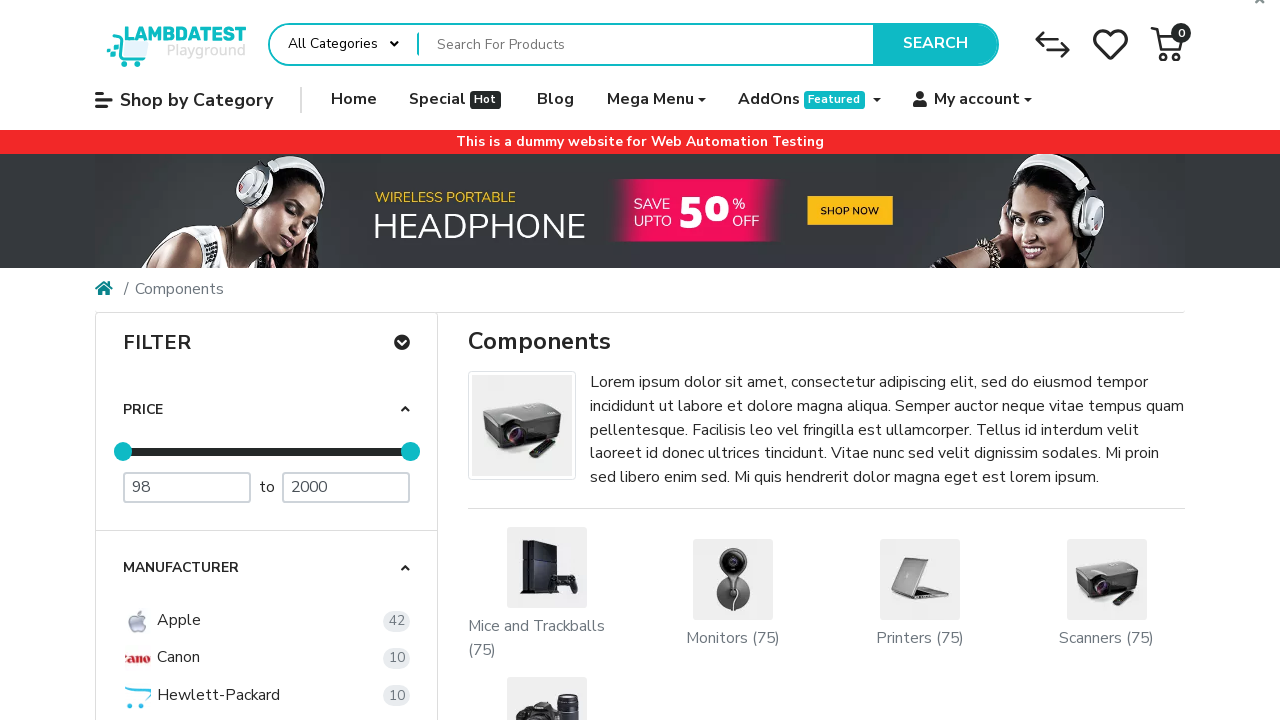